Tests alert handling by entering a name, clicking the confirm button, and accepting the JavaScript alert dialog

Starting URL: https://rahulshettyacademy.com/AutomationPractice/

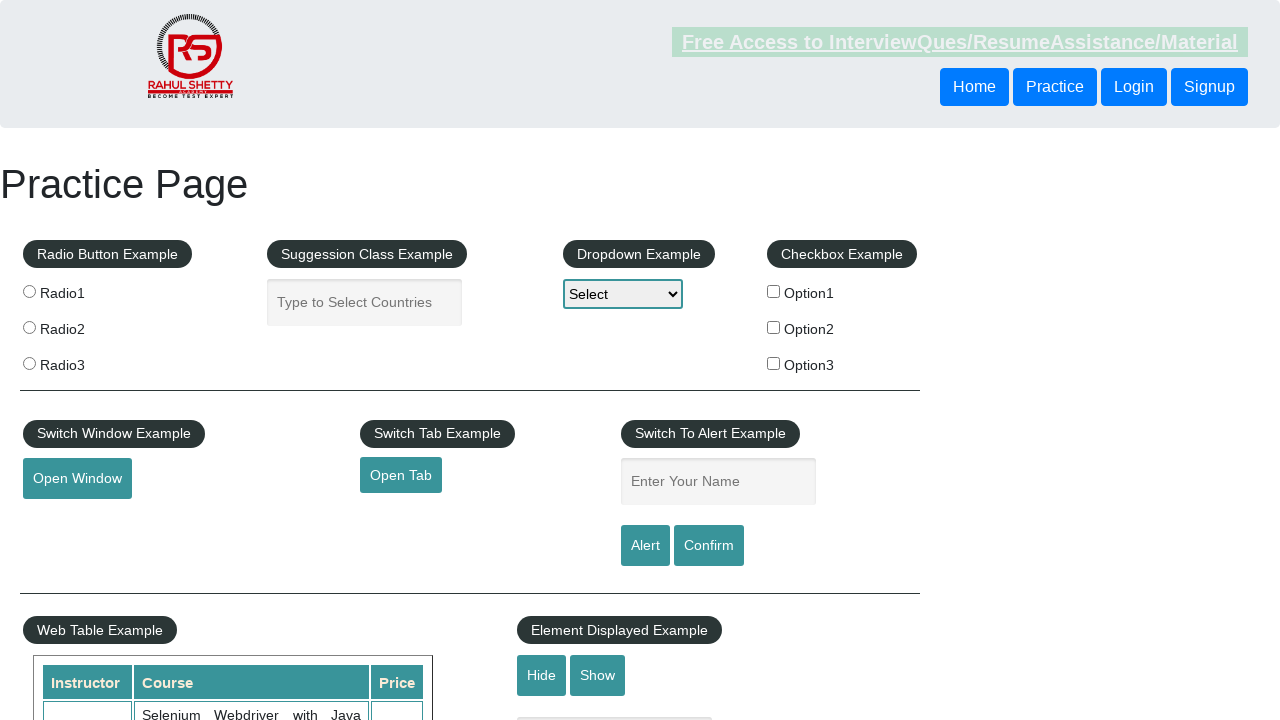

Entered 'Arif' in the name input field on //fieldset/input[@id='name']
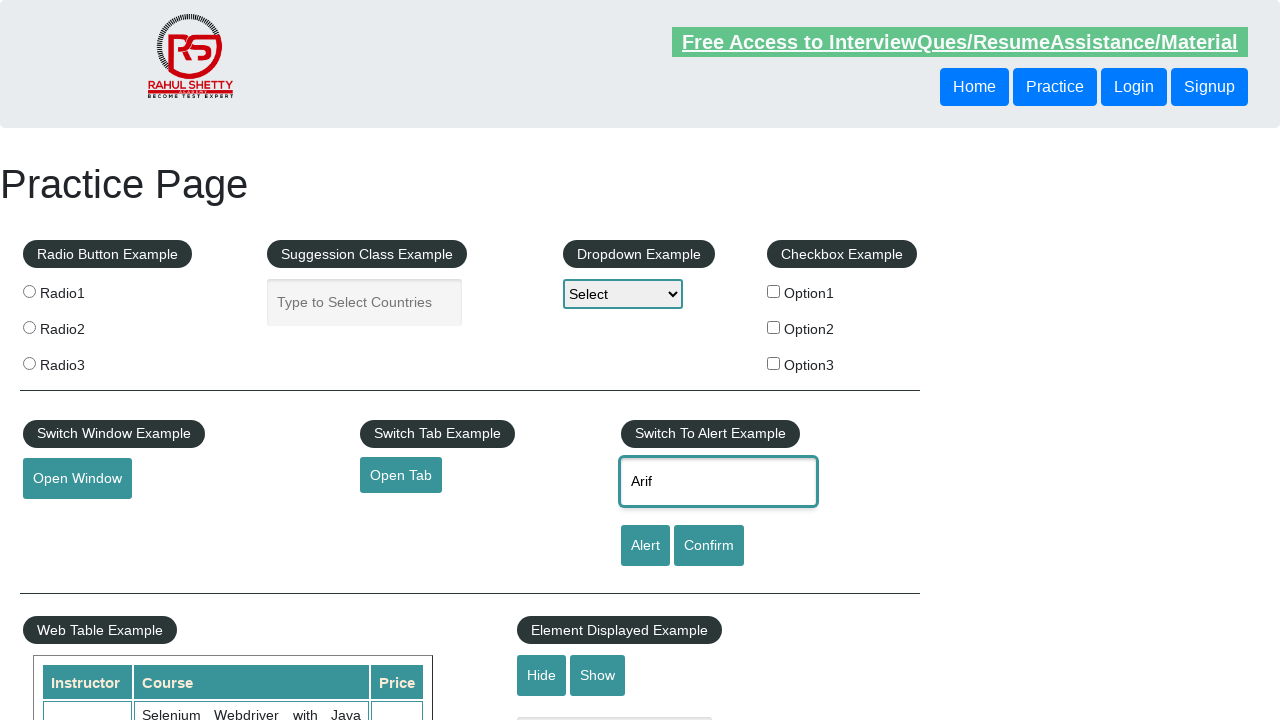

Clicked the confirm button to trigger alert at (709, 546) on #confirmbtn
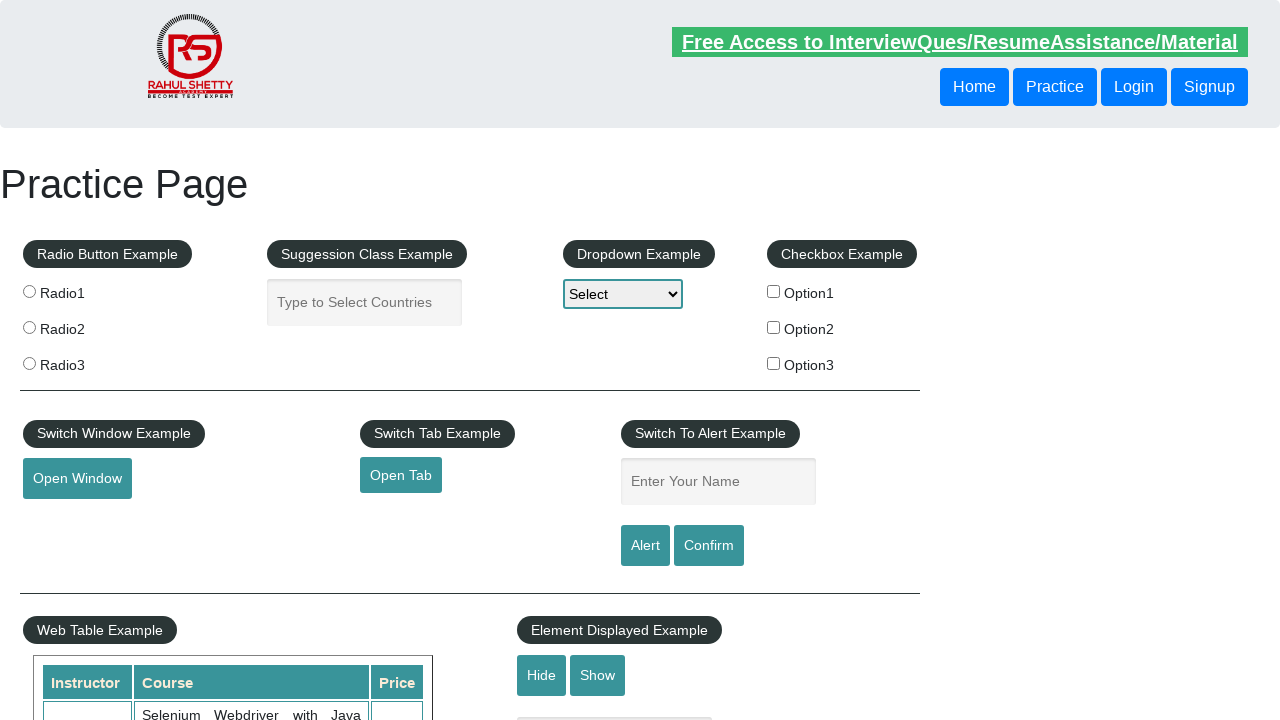

Retrieved alert dialog text: ''
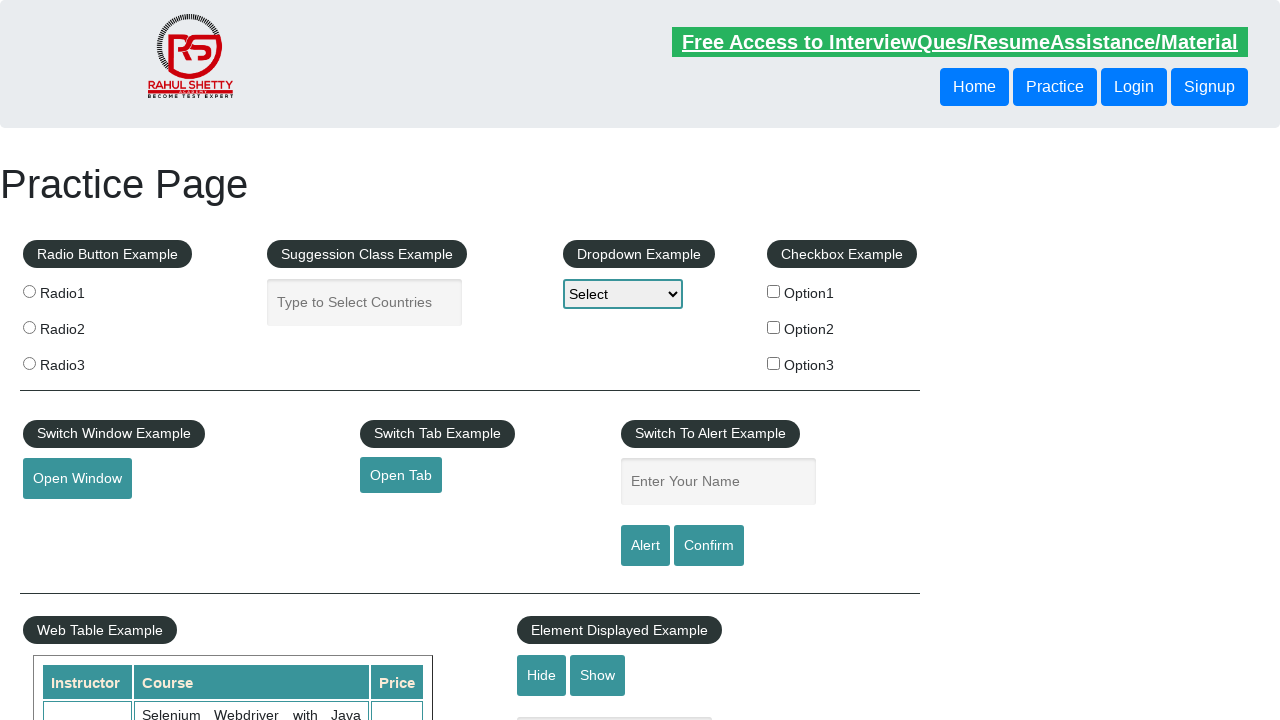

Registered dialog handler to accept alerts
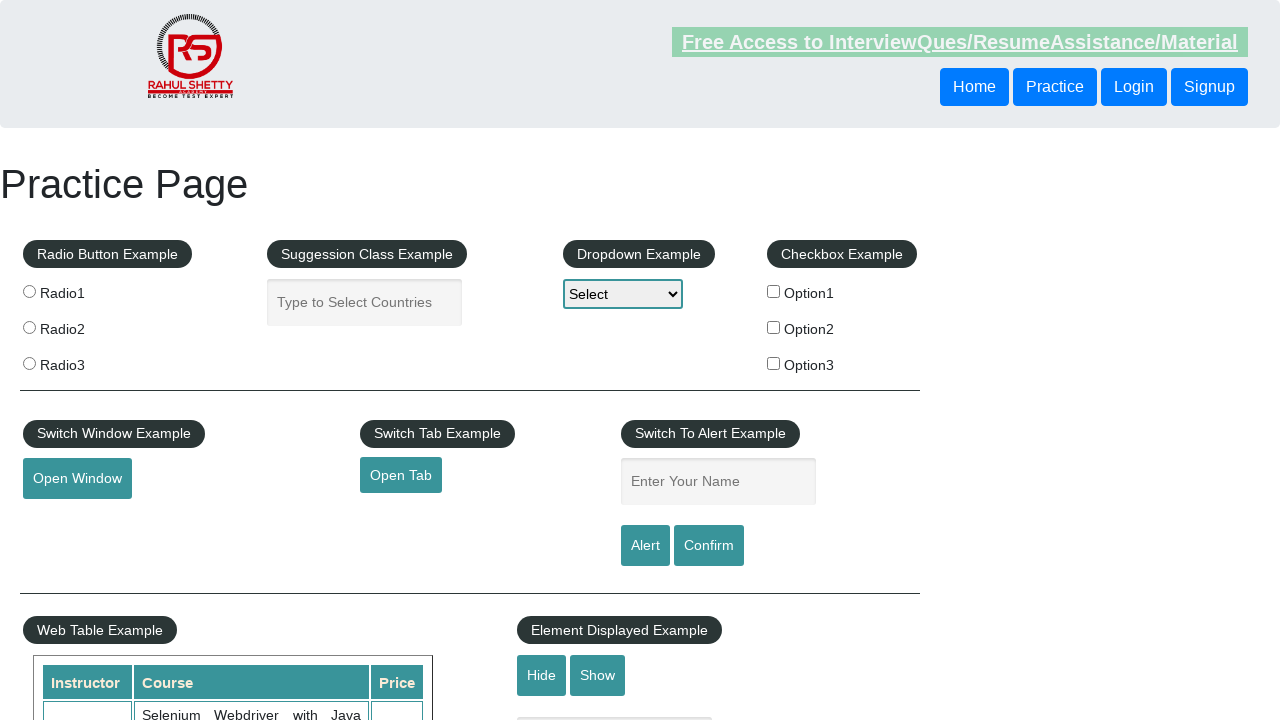

Clicked confirm button again to trigger and accept alert at (709, 546) on #confirmbtn
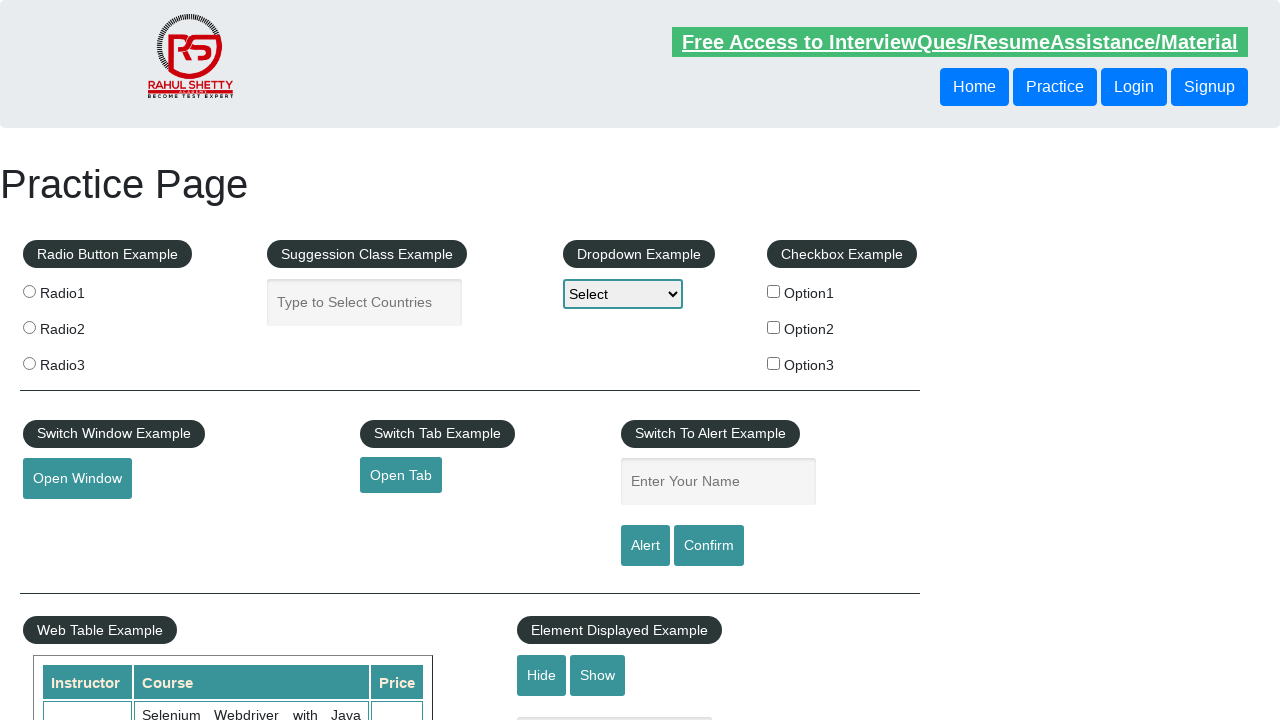

Registered one-time dialog handler for next alert
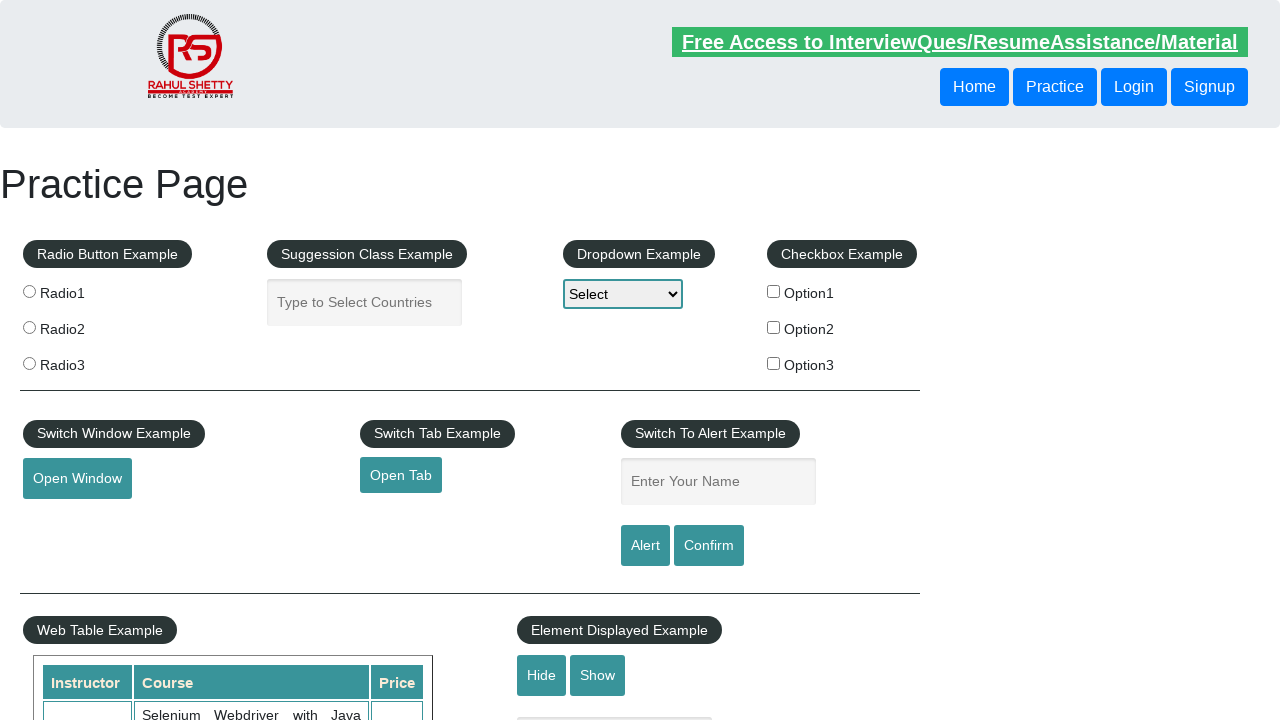

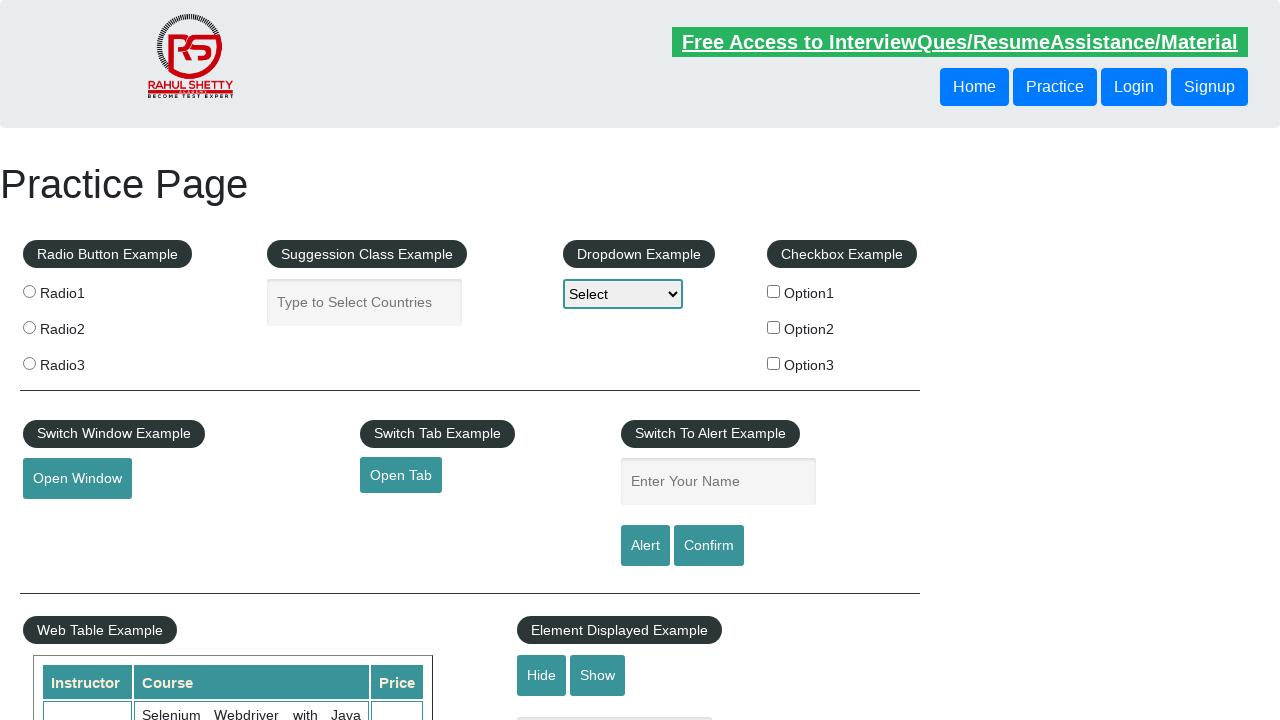